Opens the Polish news website wp.pl and verifies the page loads successfully

Starting URL: https://www.wp.pl/

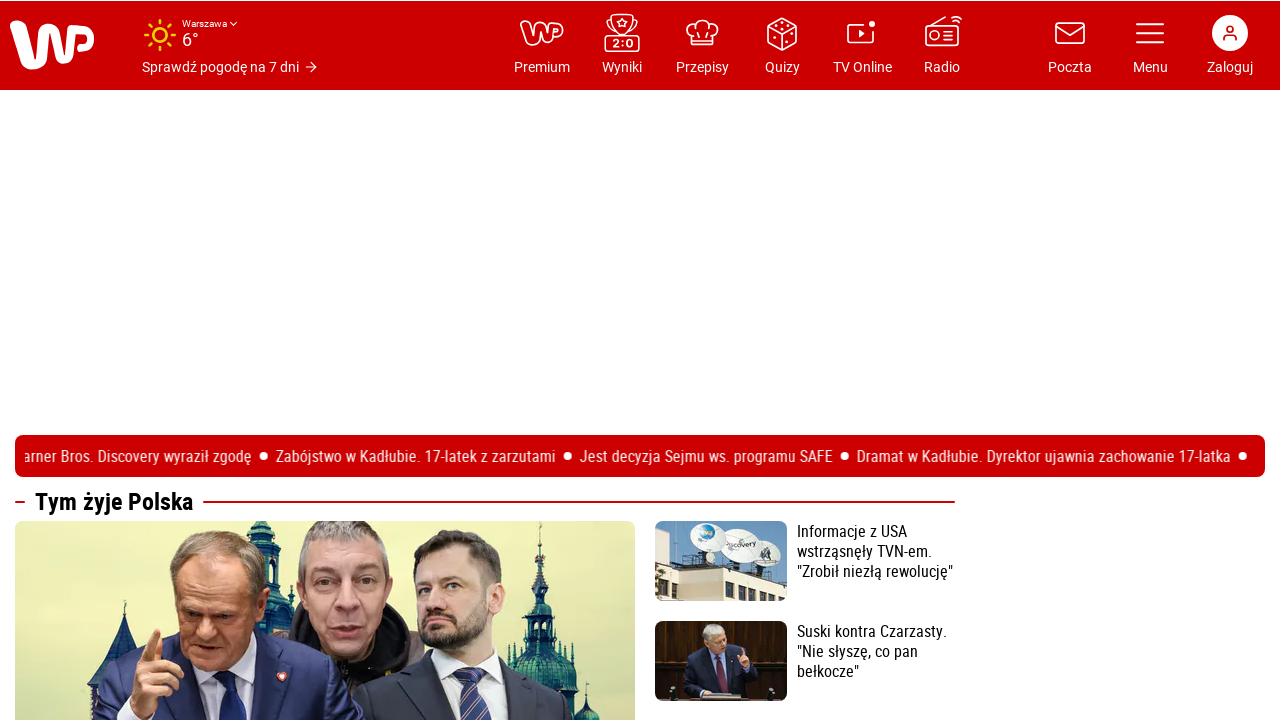

Waited for wp.pl page to load (domcontentloaded state)
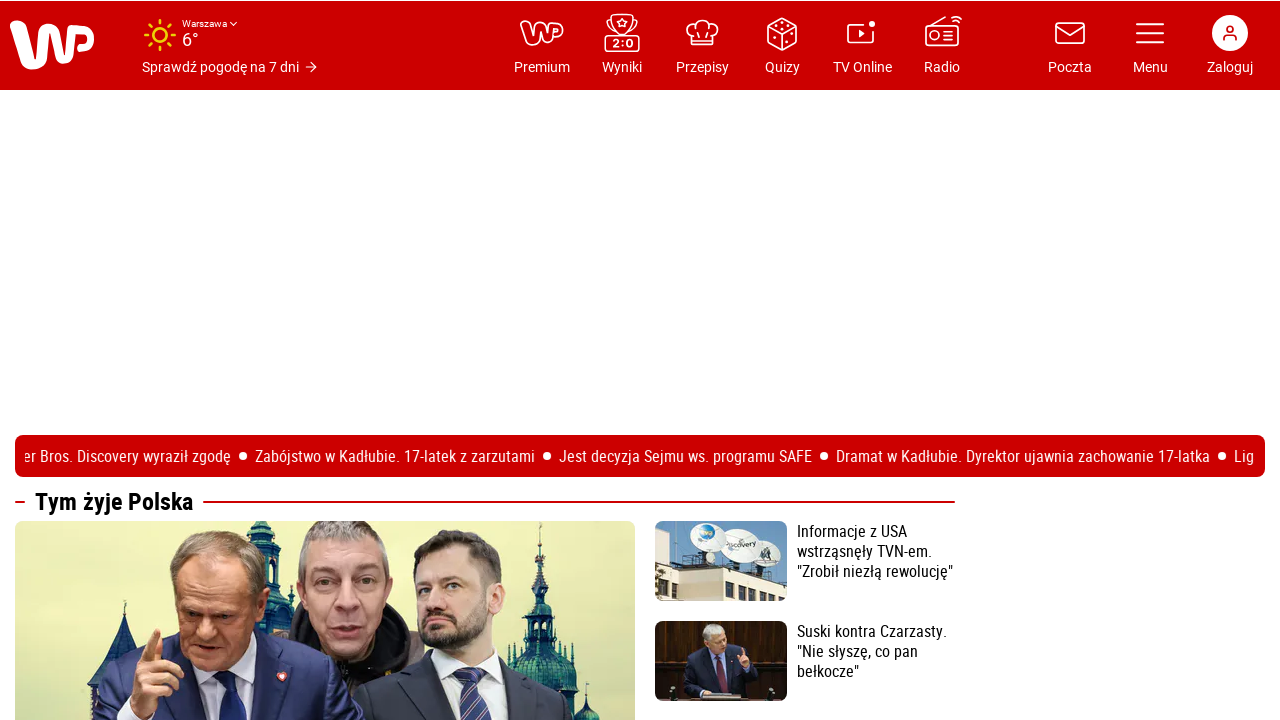

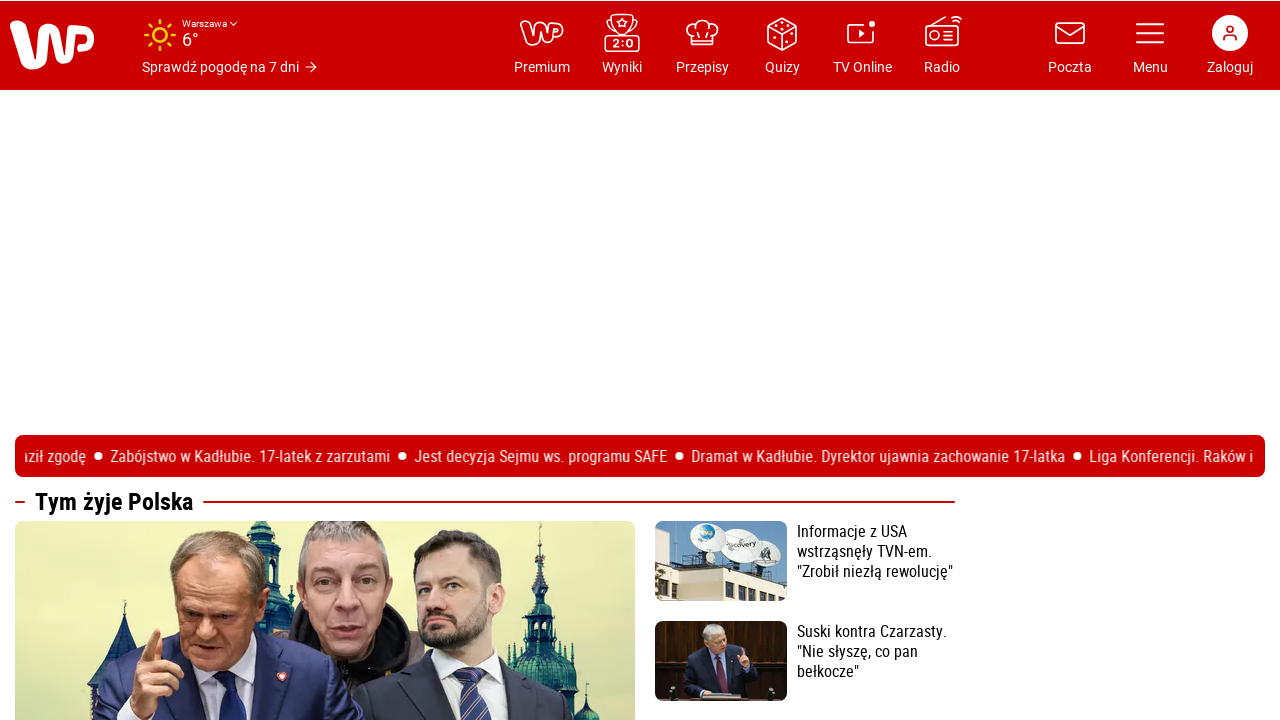